Tests prompt alert functionality by clicking to trigger a prompt alert, entering text into it, and accepting the alert

Starting URL: http://demo.automationtesting.in/Alerts.html

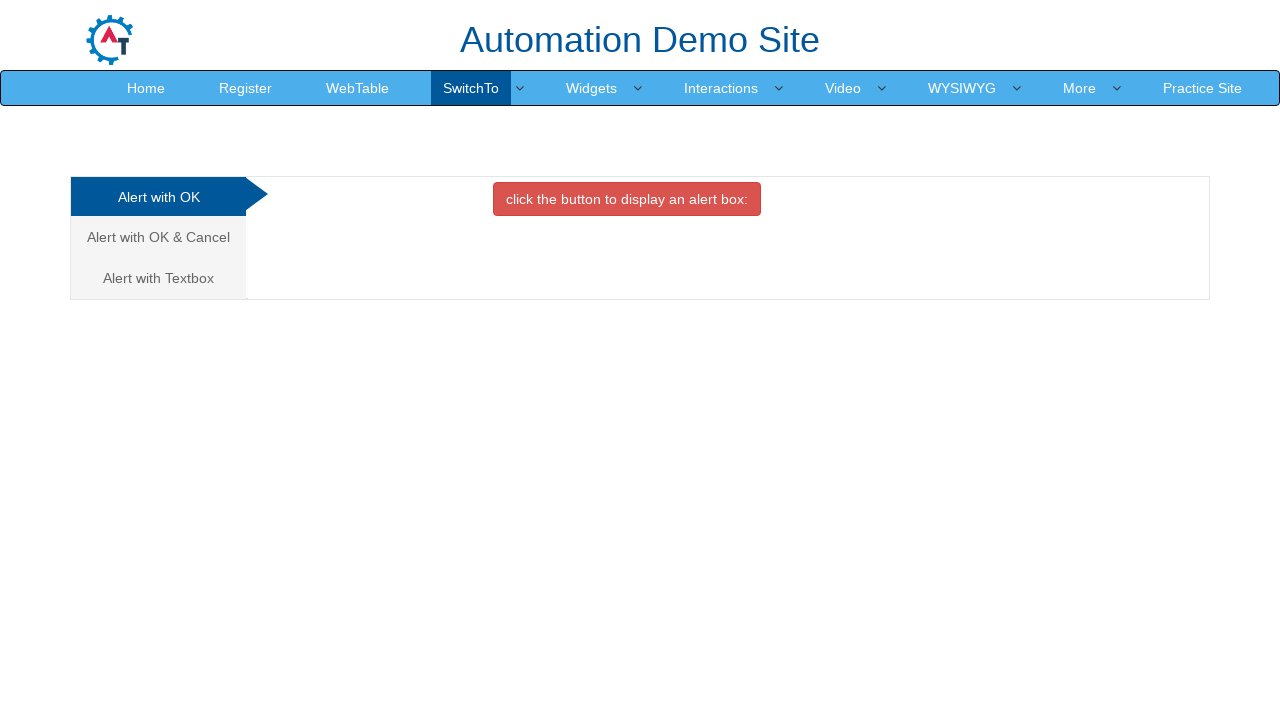

Clicked on the prompt alert tab (third alert tab) at (158, 278) on (//a[@class='analystic'])[3]
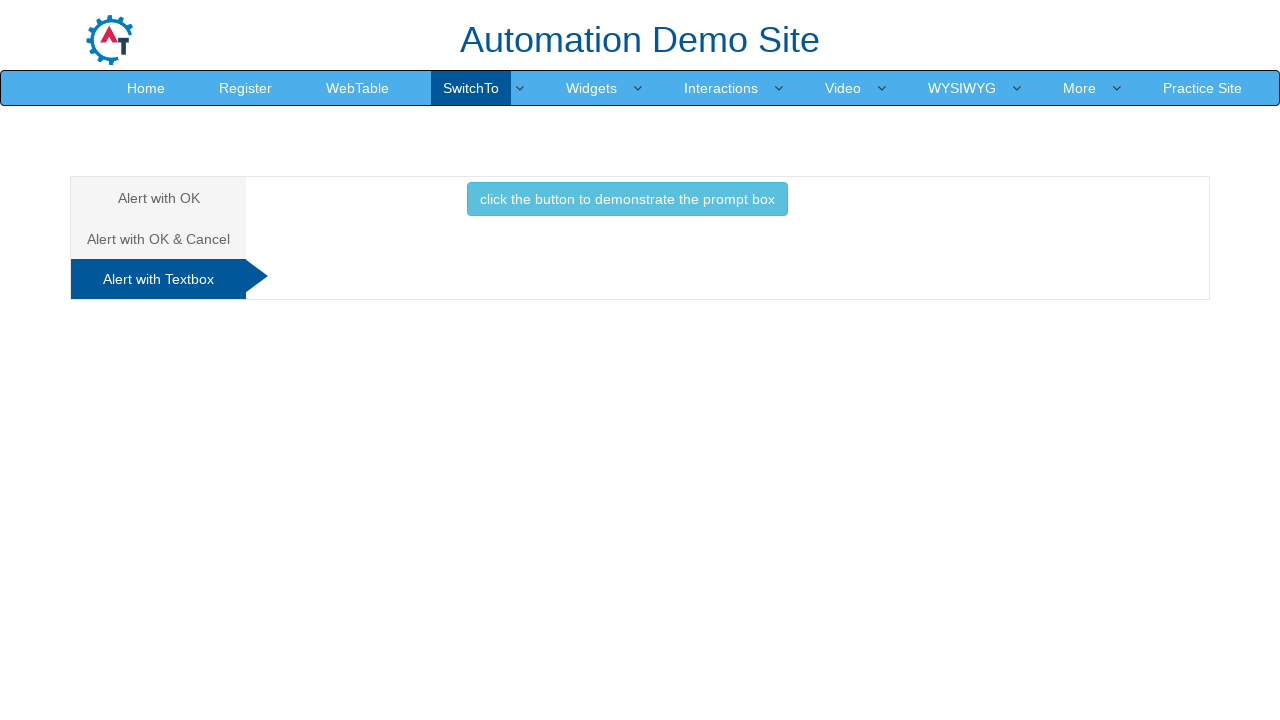

Clicked button to trigger prompt alert at (627, 199) on xpath=//button[@onclick='promptbox()']
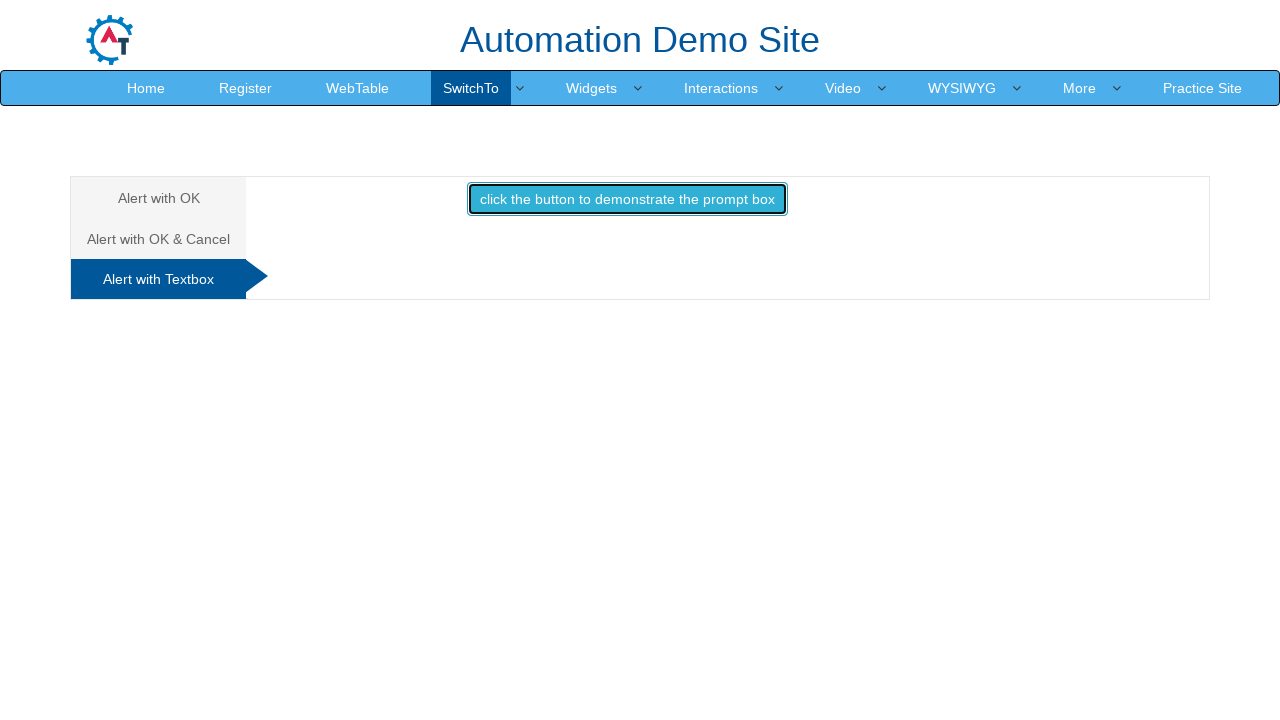

Accepted prompt alert with text 'java application'
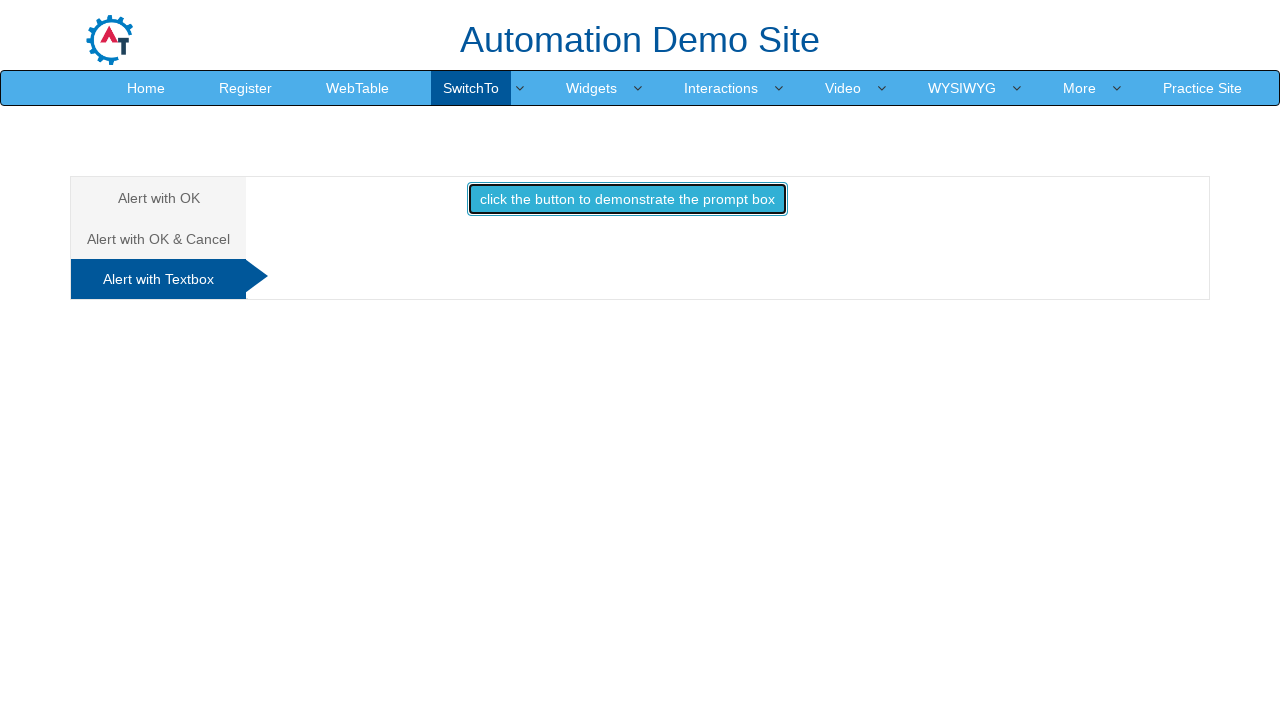

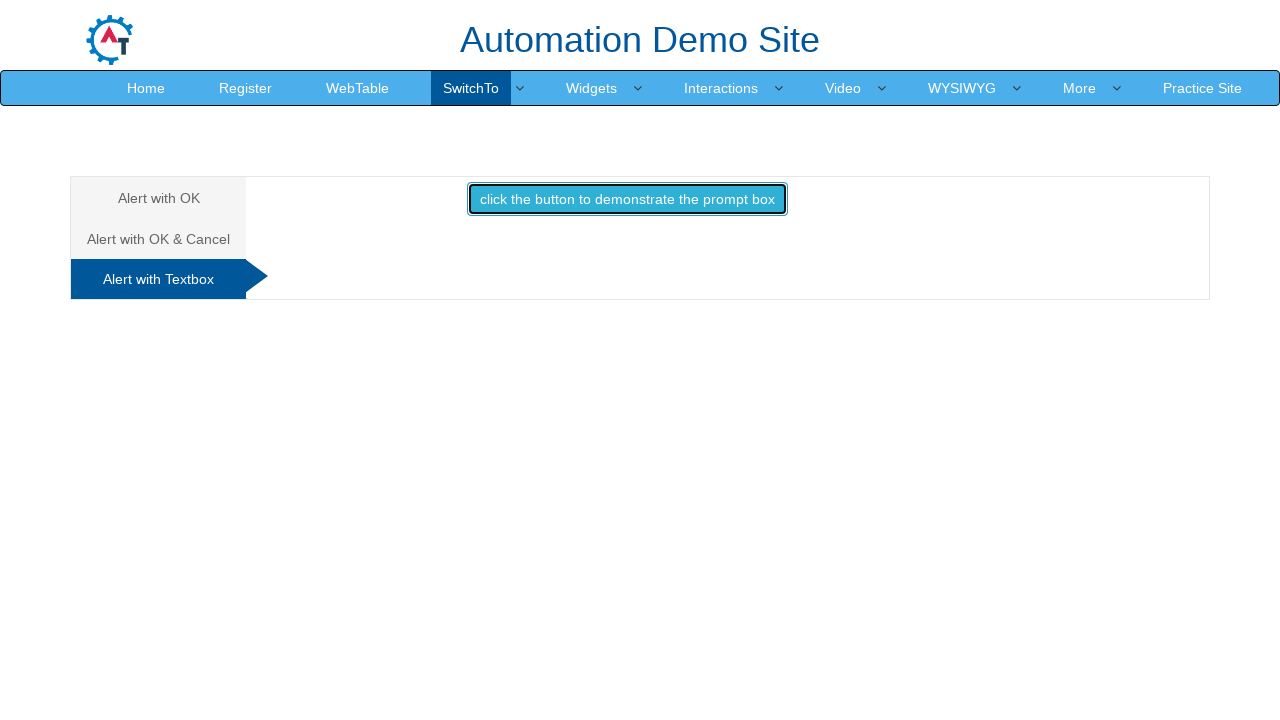